Tests a dynamic loading page where an element is rendered after clicking a Start button. Clicks Start, waits for the loading bar to complete, and verifies the finish text appears.

Starting URL: http://the-internet.herokuapp.com/dynamic_loading/2

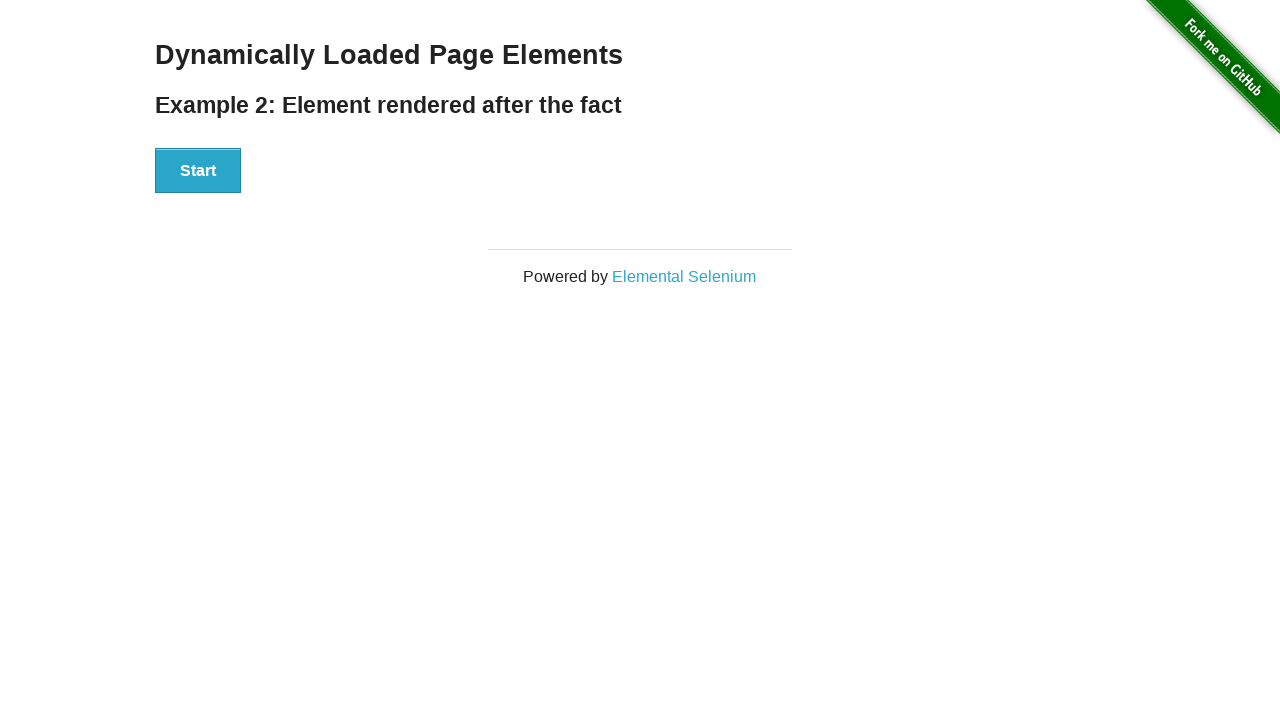

Navigated to dynamic loading page
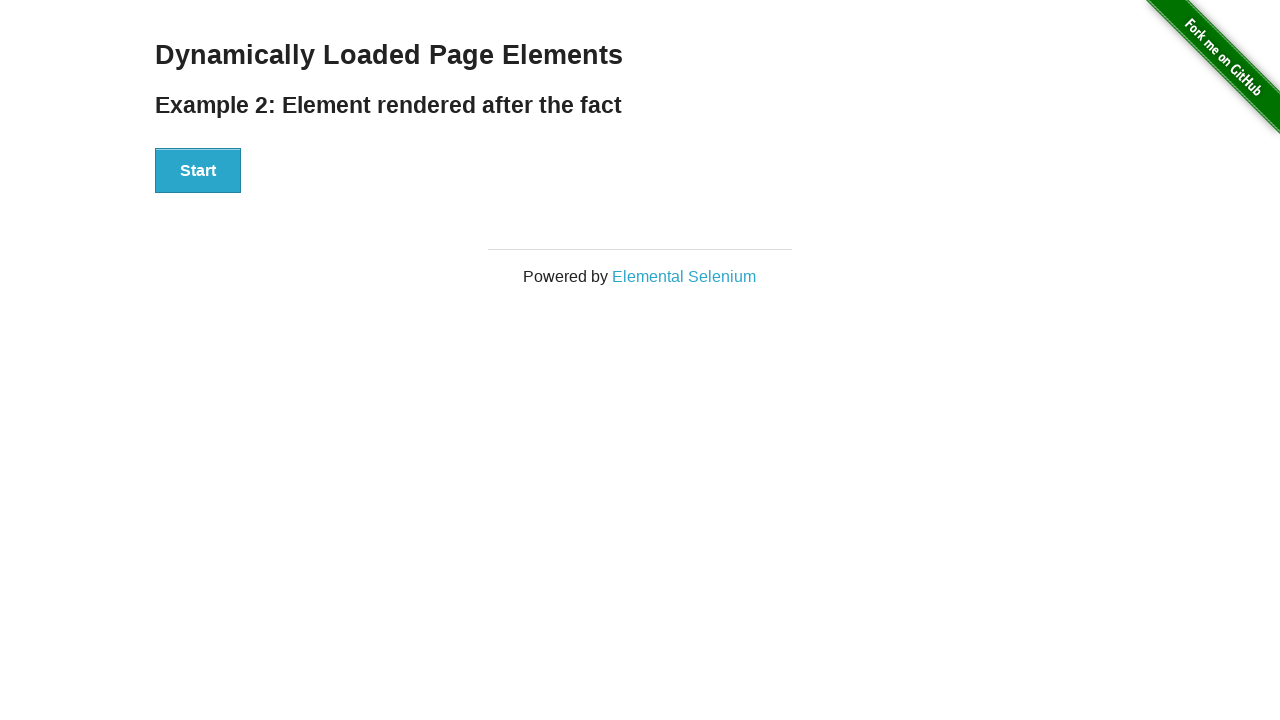

Clicked Start button to begin dynamic loading at (198, 171) on #start button
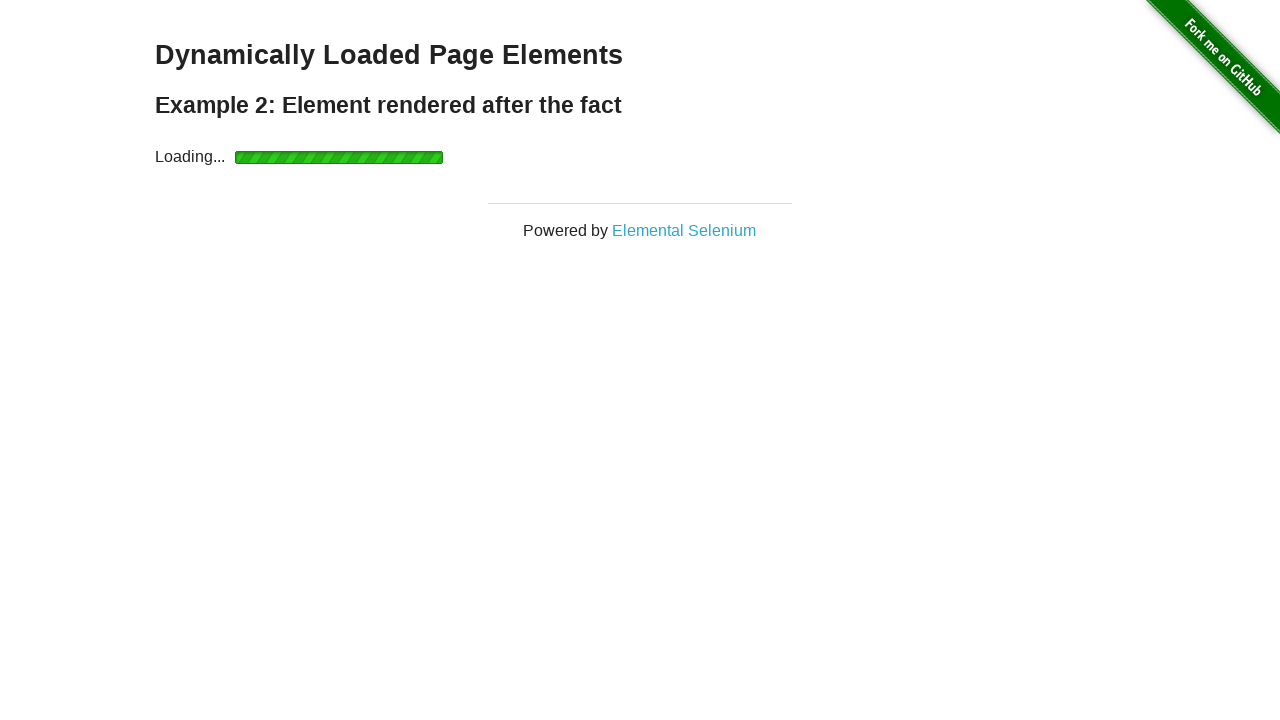

Loading bar completed and finish element became visible
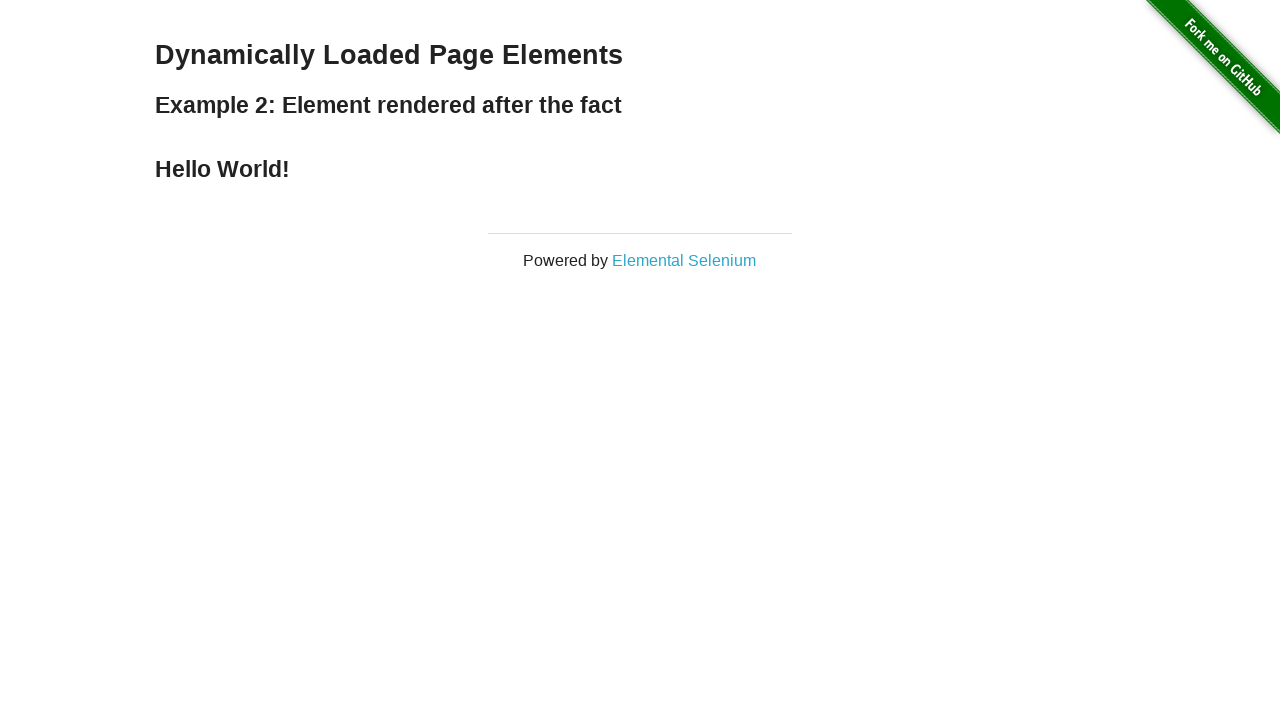

Verified that finish text is displayed
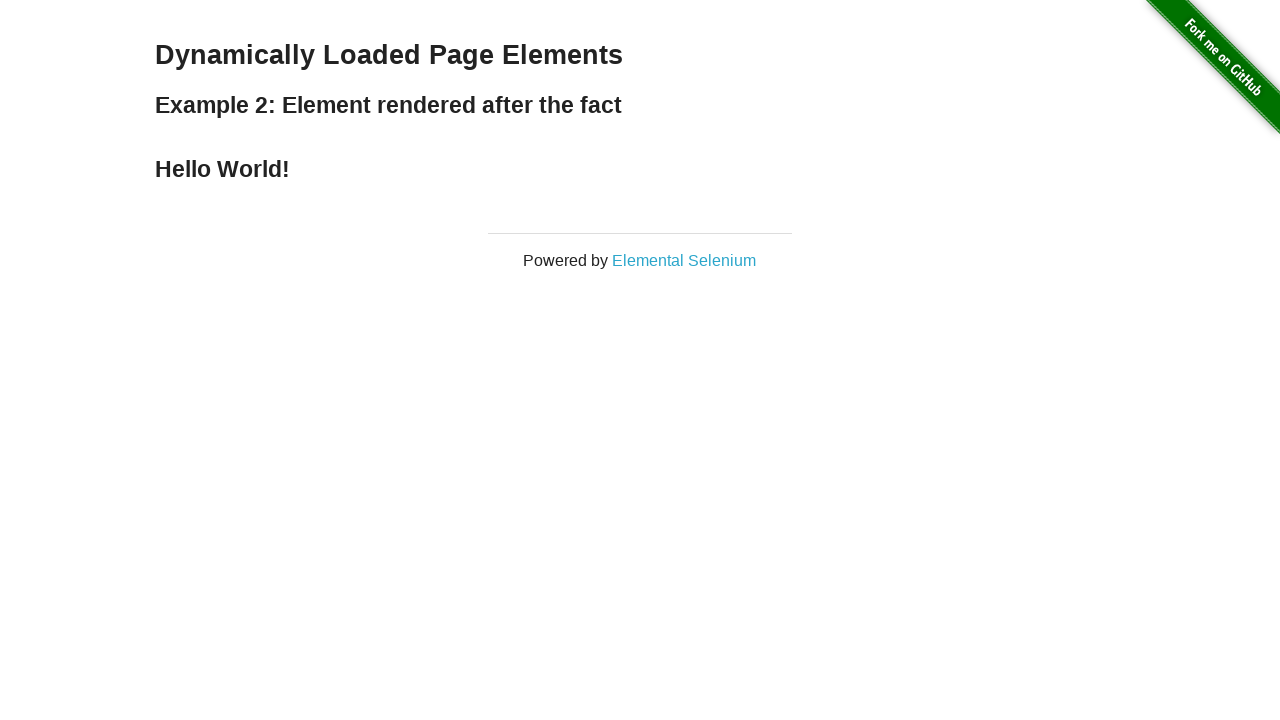

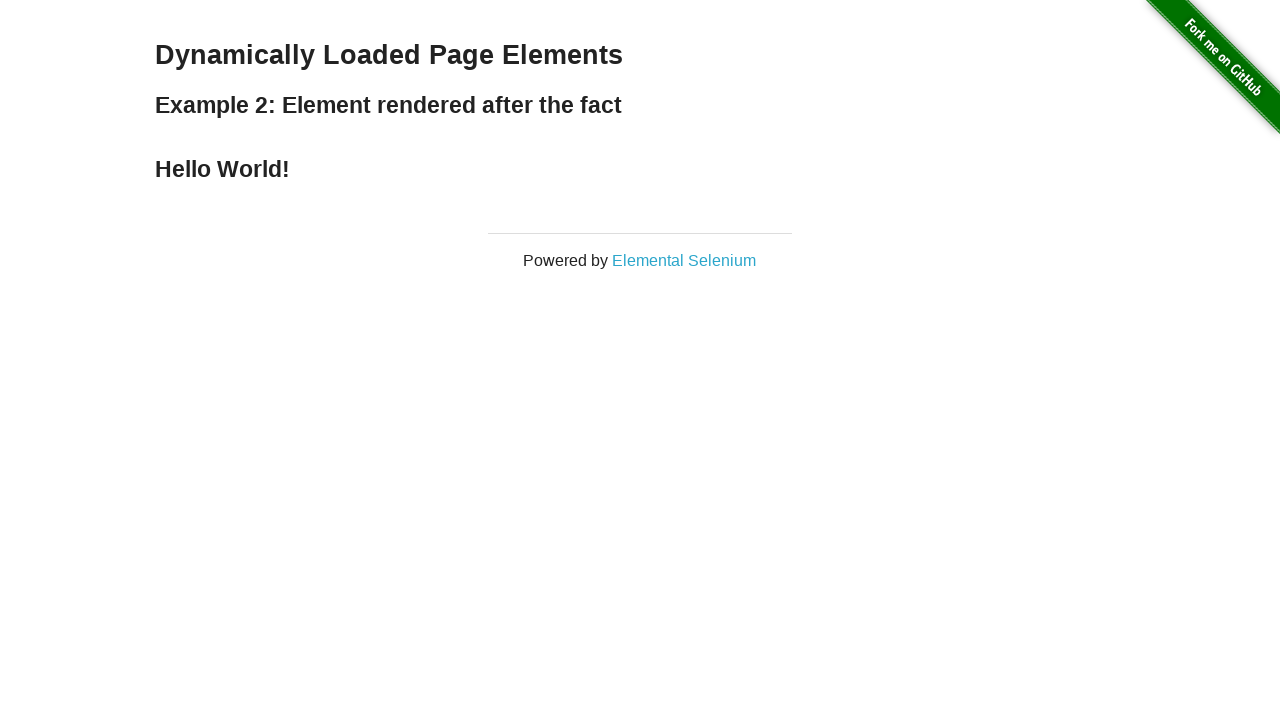